Fills out a student registration form on demoqa.com with personal details including name, email, gender, phone number, date of birth, subjects, hobbies, address, and state/city selection, then verifies the submitted data appears in a confirmation table.

Starting URL: https://demoqa.com/automation-practice-form

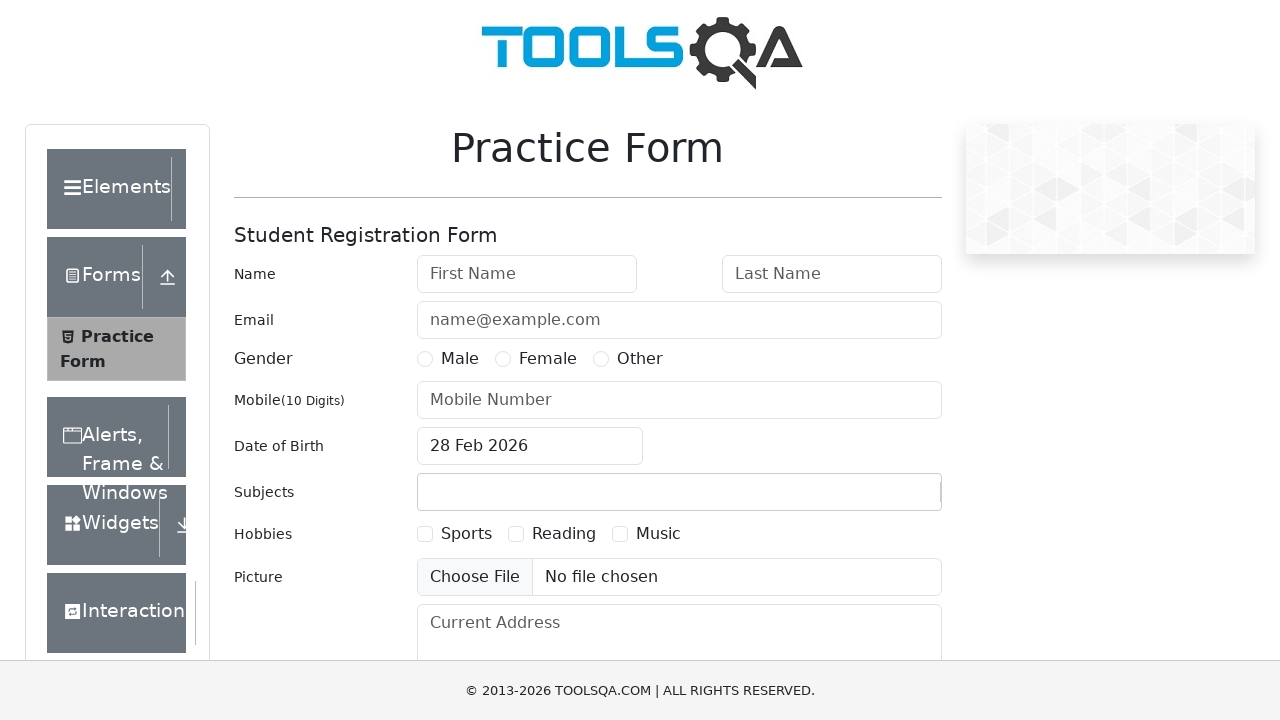

Filled first name field with 'Maria' on #firstName
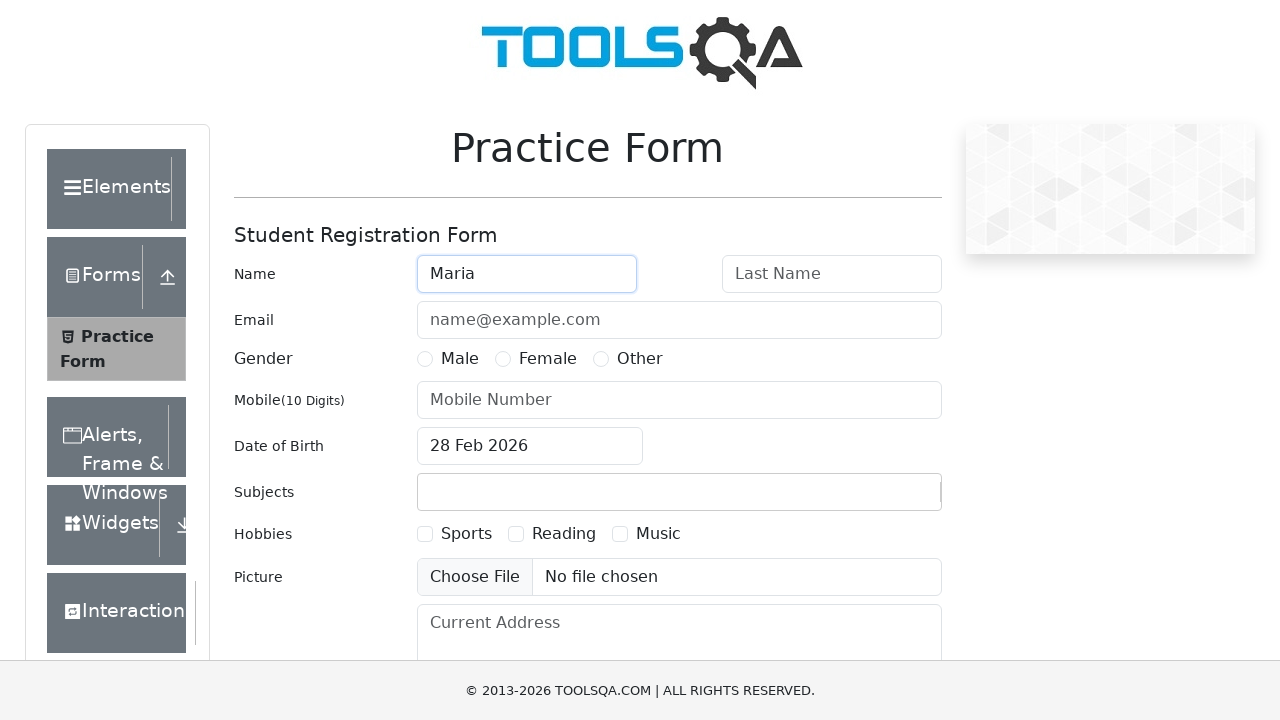

Filled last name field with 'Kozlova' on #lastName
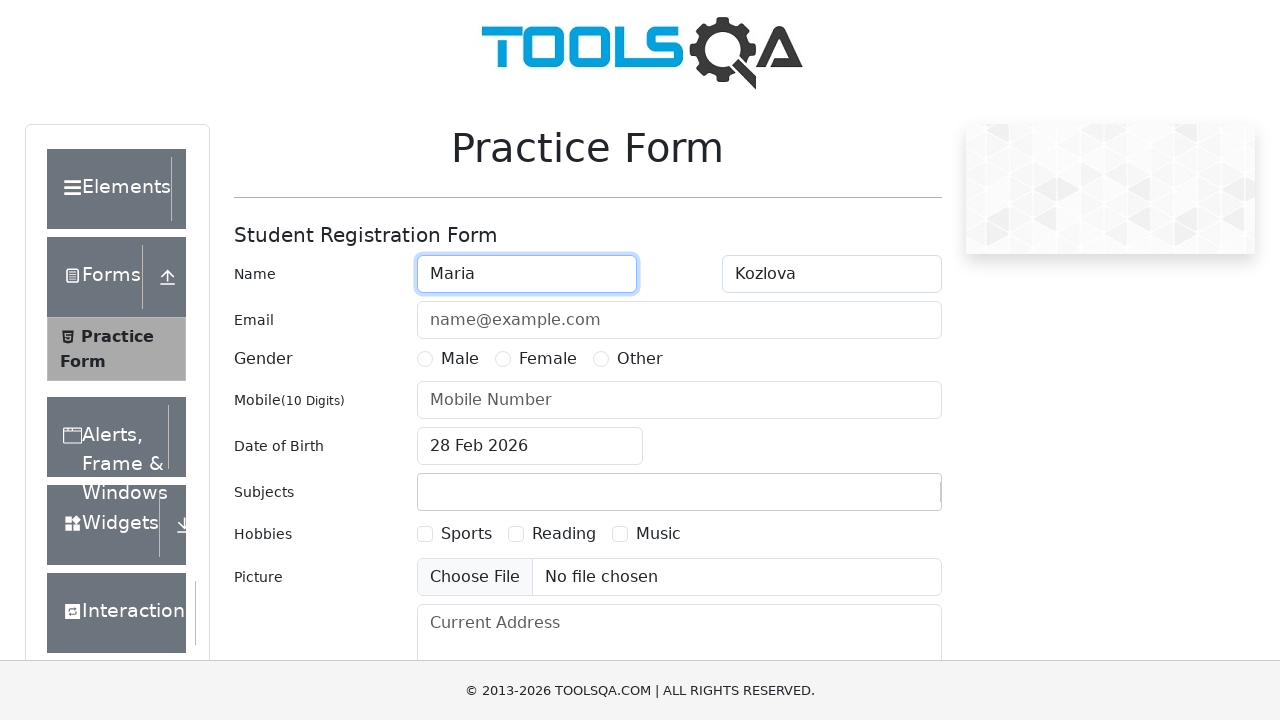

Filled email field with 'myemail@mail.com' on #userEmail
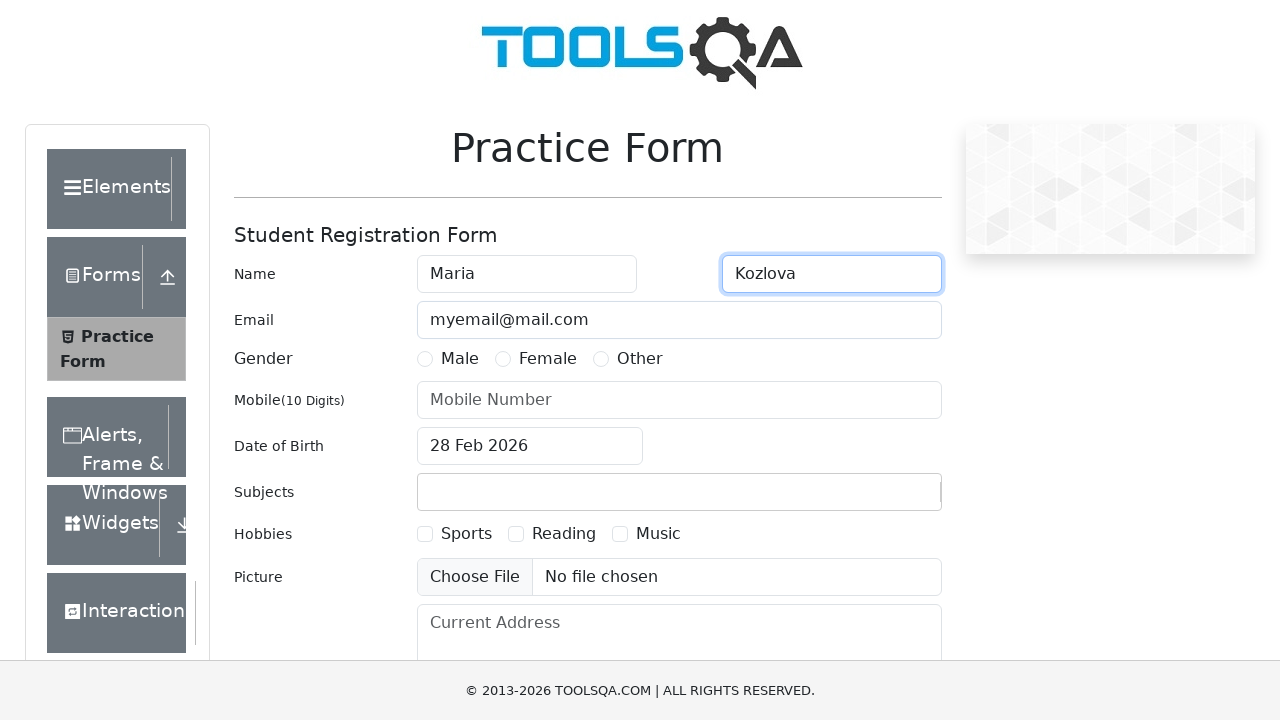

Selected Female gender option at (548, 359) on [for='gender-radio-2']
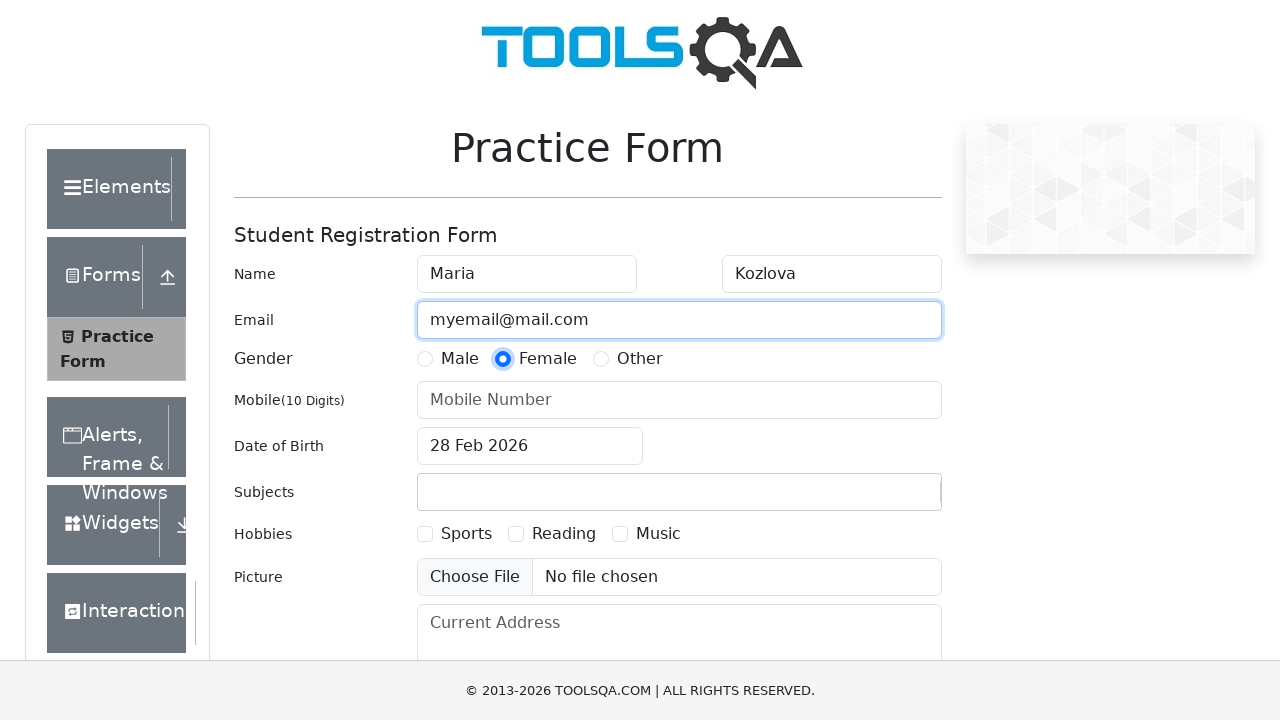

Filled phone number field with '8582345674' on #userNumber
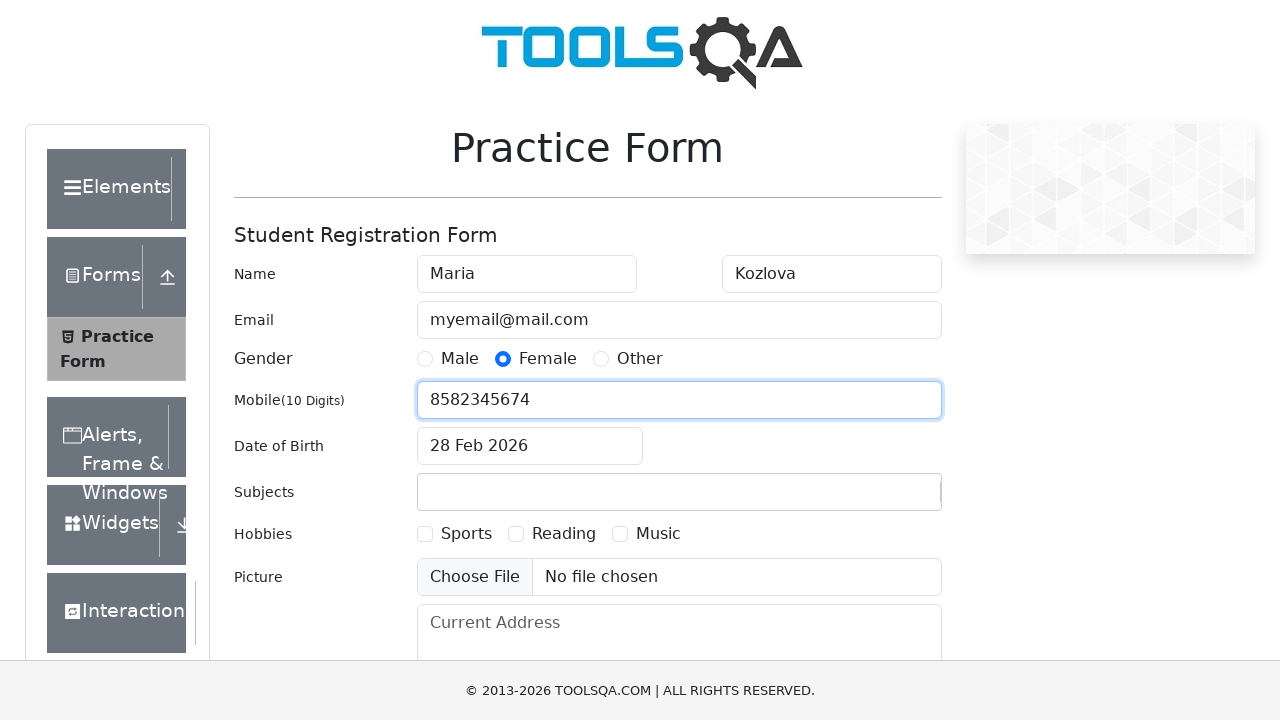

Opened date of birth picker at (530, 446) on #dateOfBirthInput
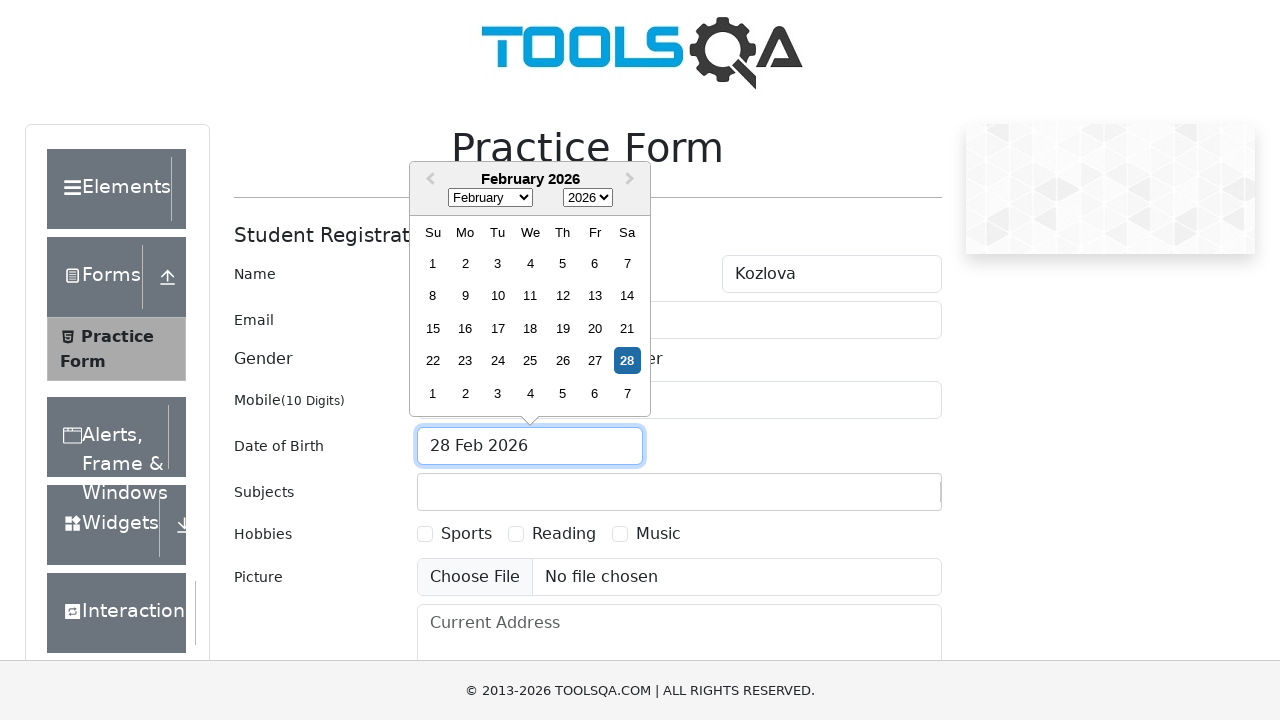

Selected August from month dropdown on .react-datepicker__month-select
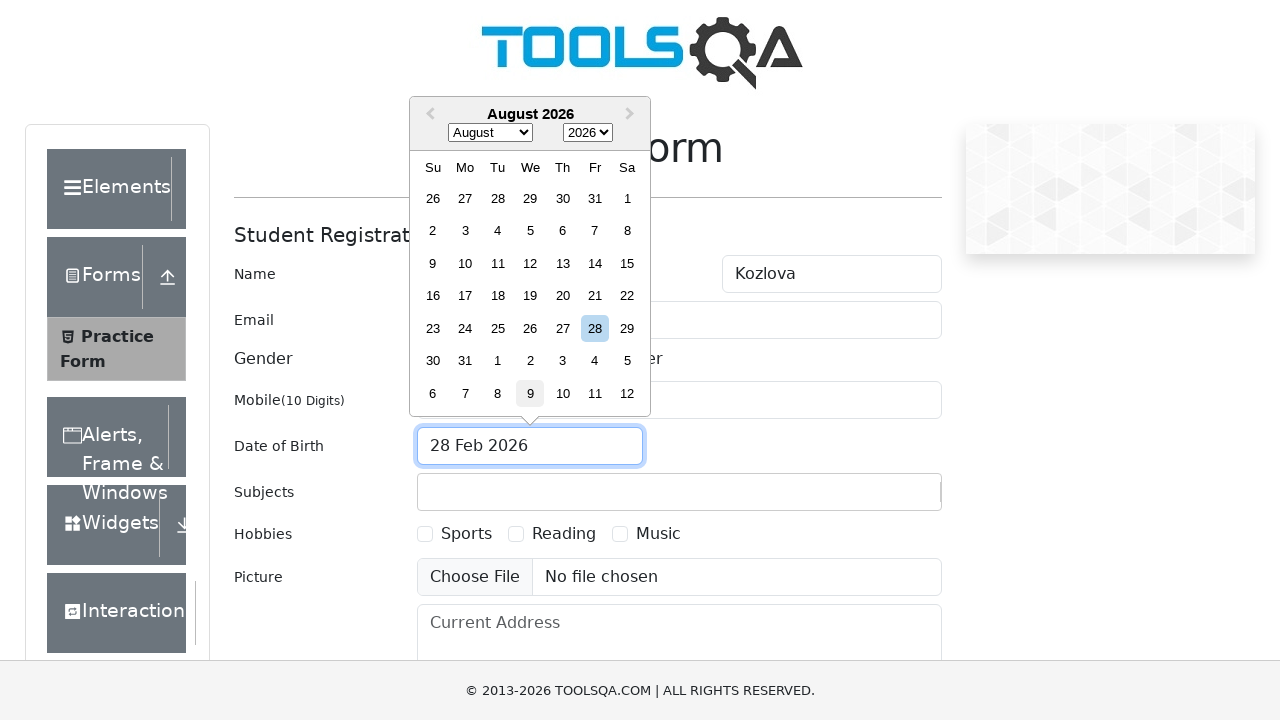

Selected 1996 from year dropdown on .react-datepicker__year-select
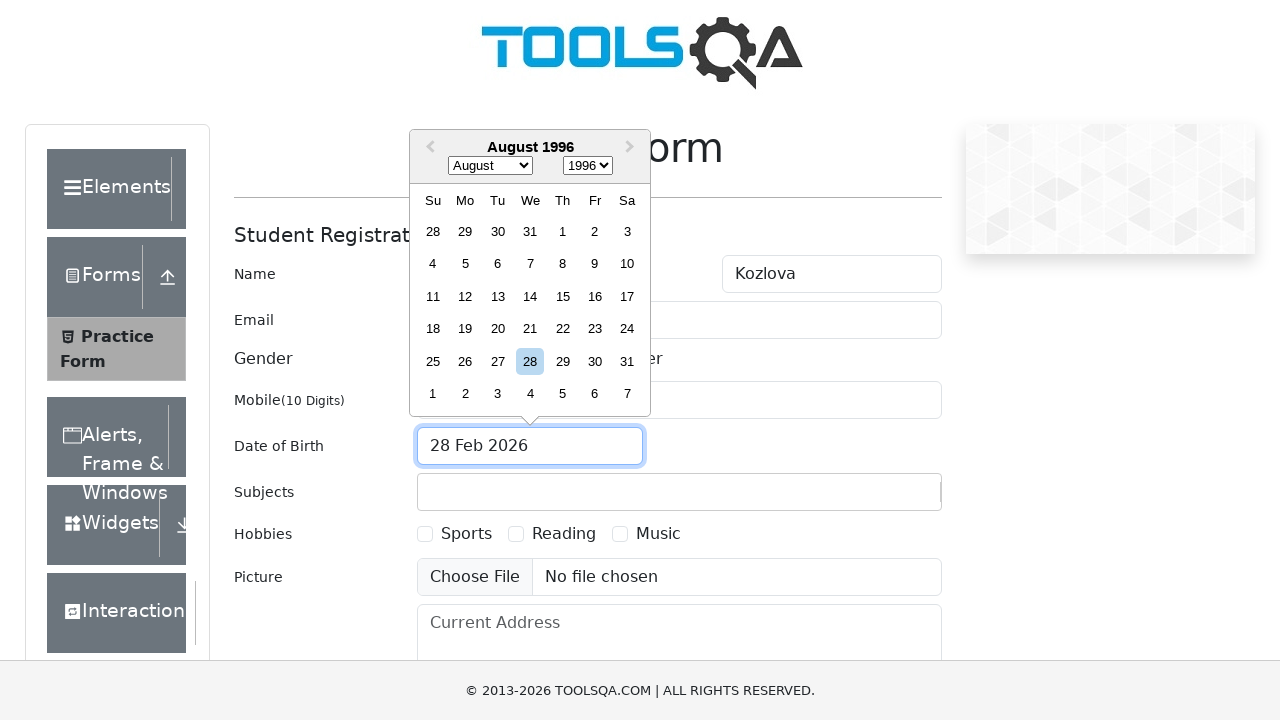

Selected August 26th, 1996 as date of birth at (465, 361) on [aria-label='Choose Monday, August 26th, 1996']
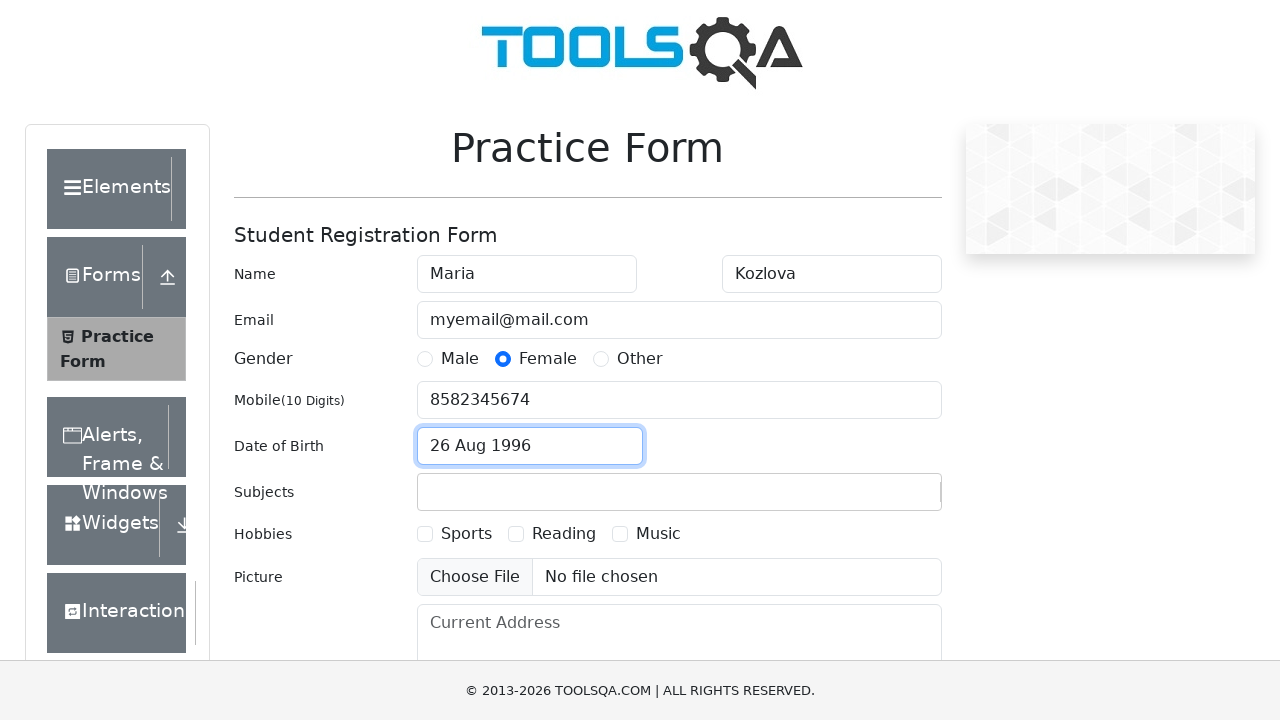

Filled subjects input field with 'English' on #subjectsInput
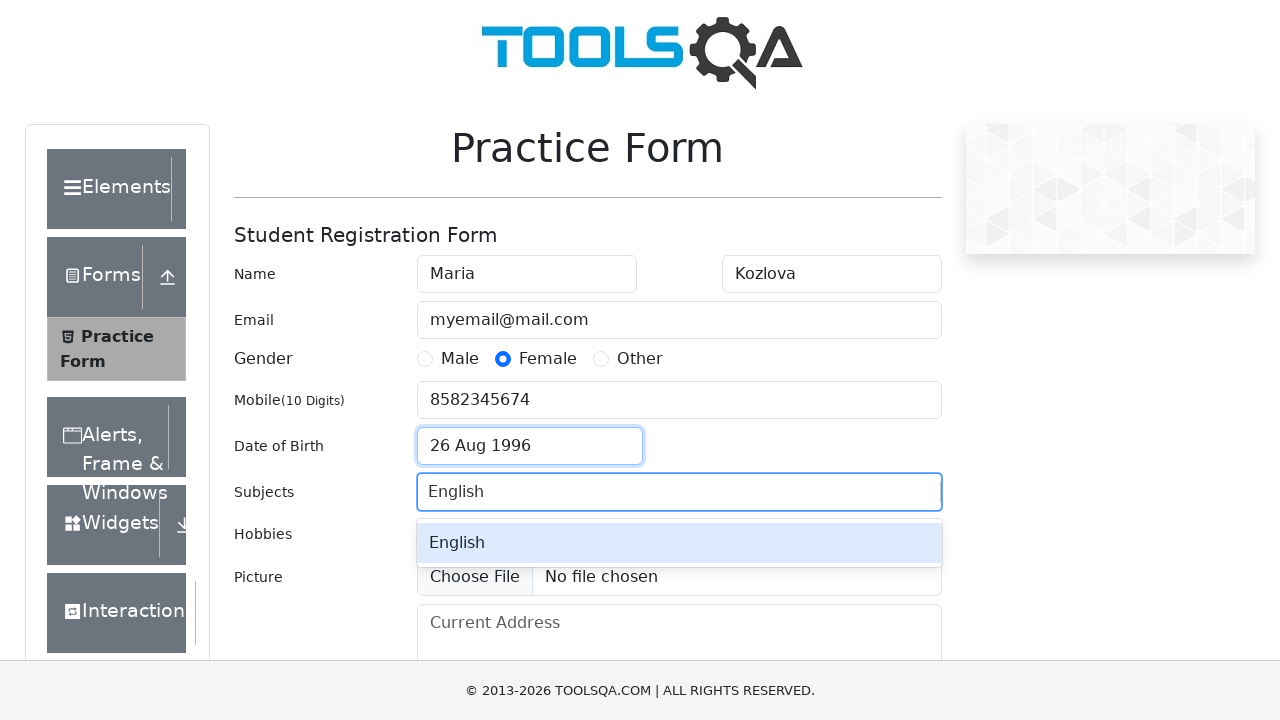

Pressed Enter to confirm English subject selection on #subjectsInput
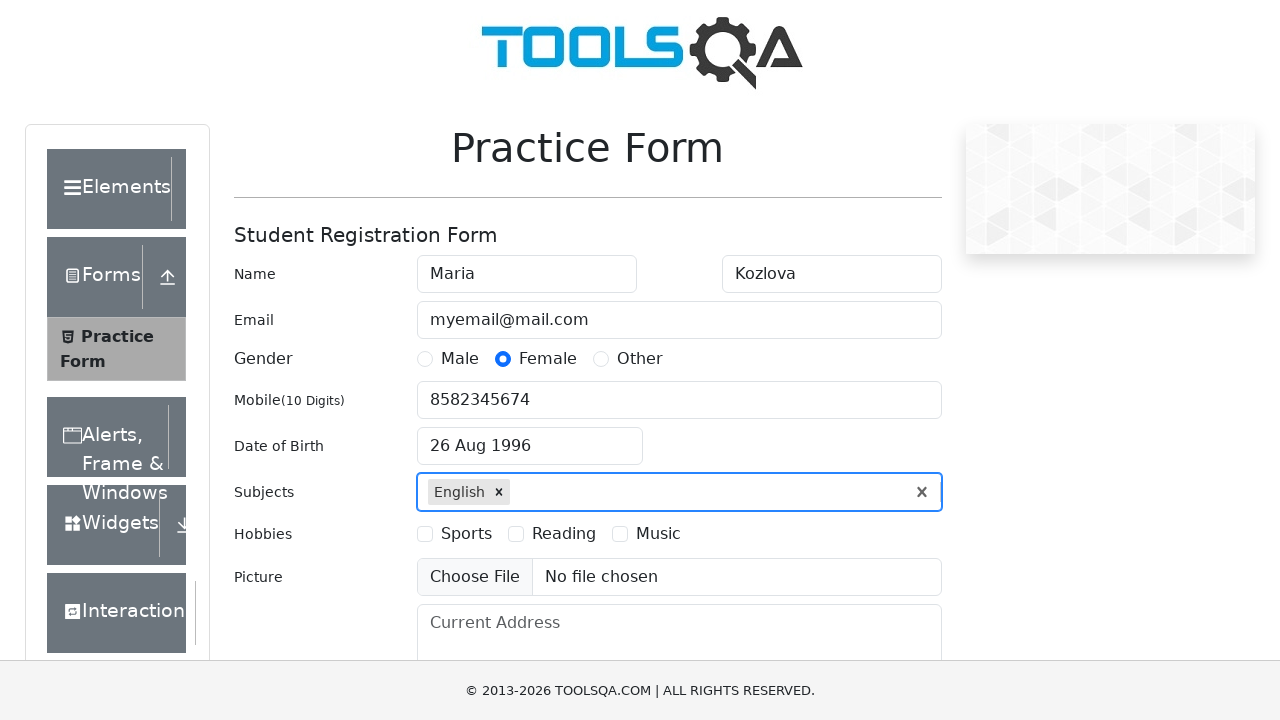

Selected Music as hobby at (658, 534) on [for='hobbies-checkbox-3']
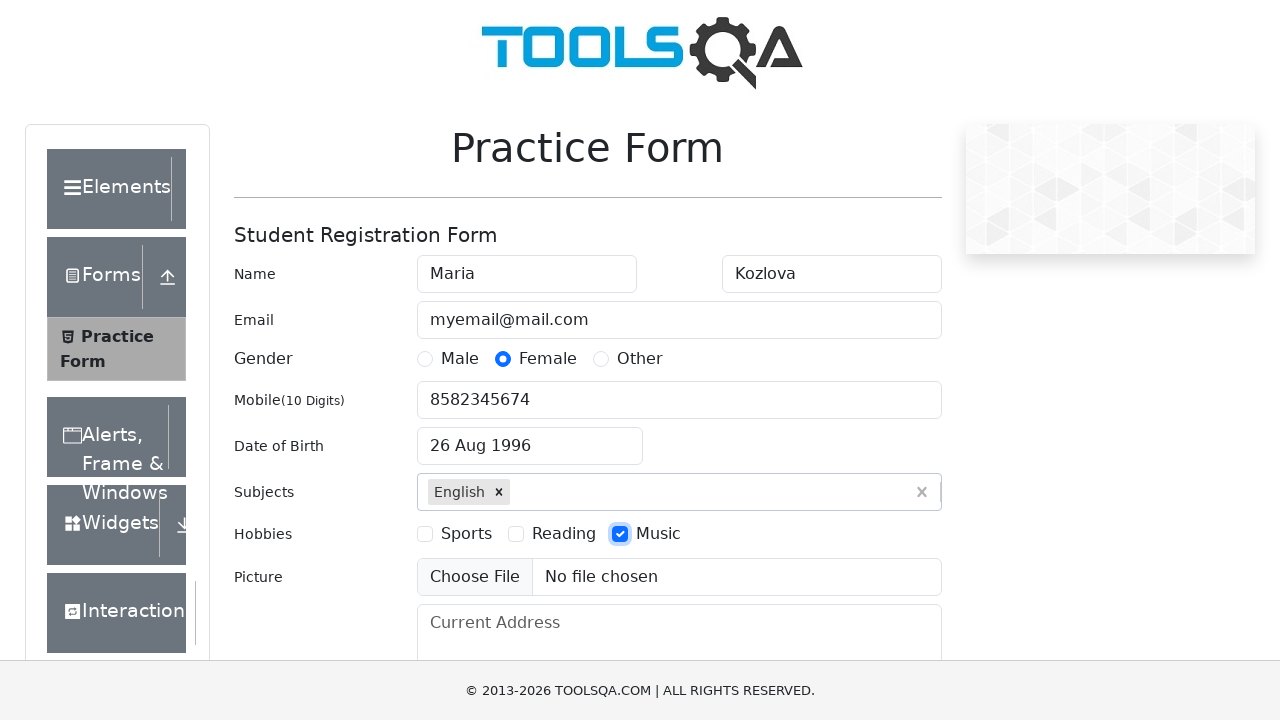

Filled current address with '123 My Address Street' on #currentAddress
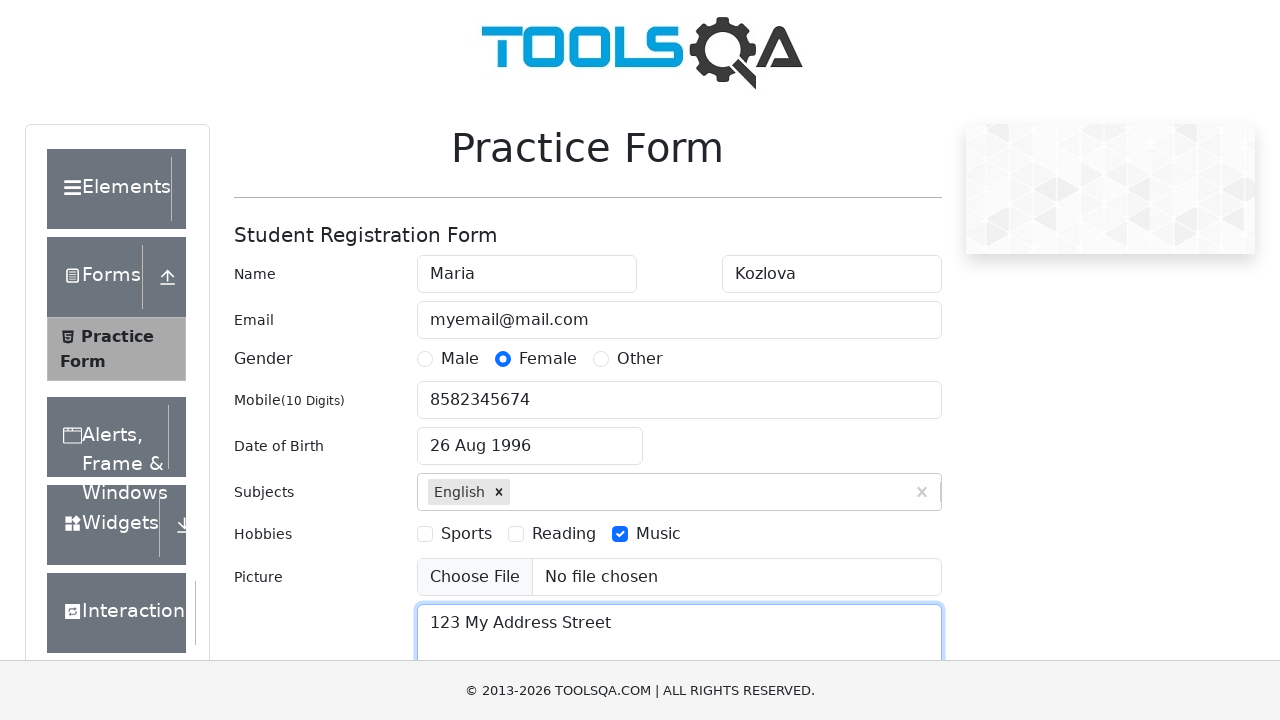

Filled state input field with 'Haryana' on #react-select-3-input
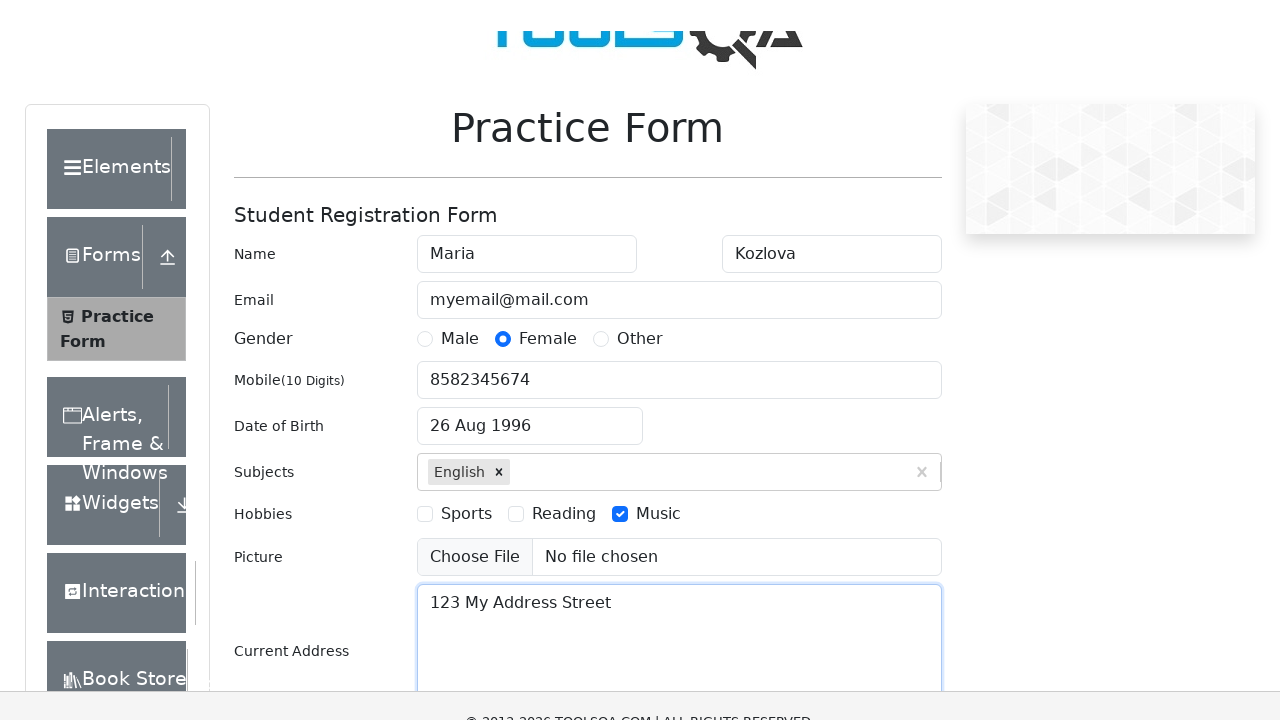

Pressed Enter to confirm Haryana state selection on #react-select-3-input
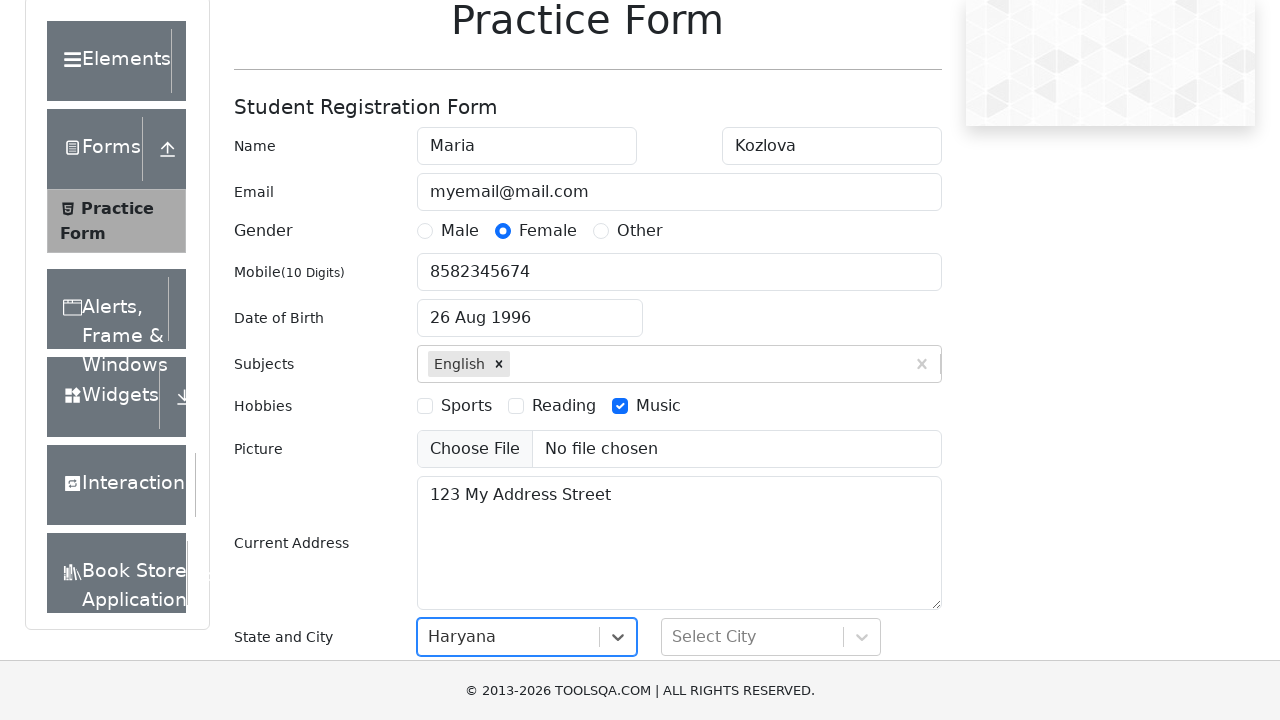

Filled city input field with 'Karnal' on #react-select-4-input
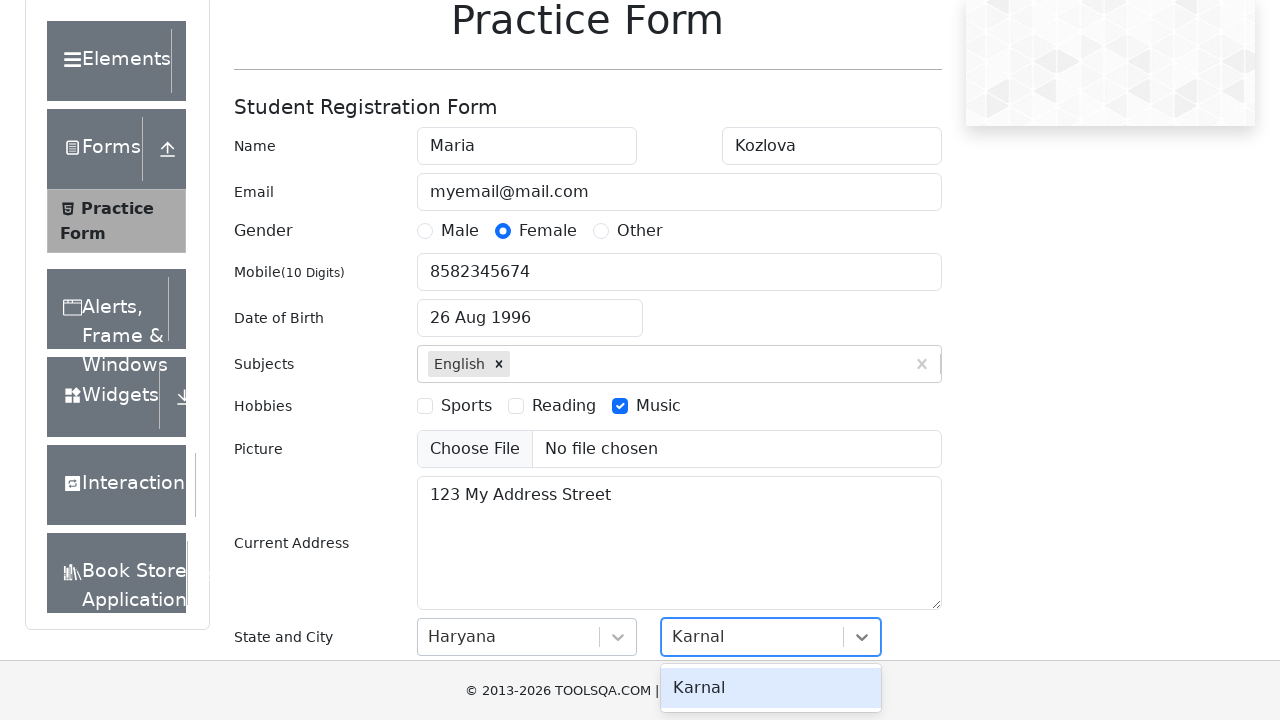

Pressed Enter to confirm Karnal city selection on #react-select-4-input
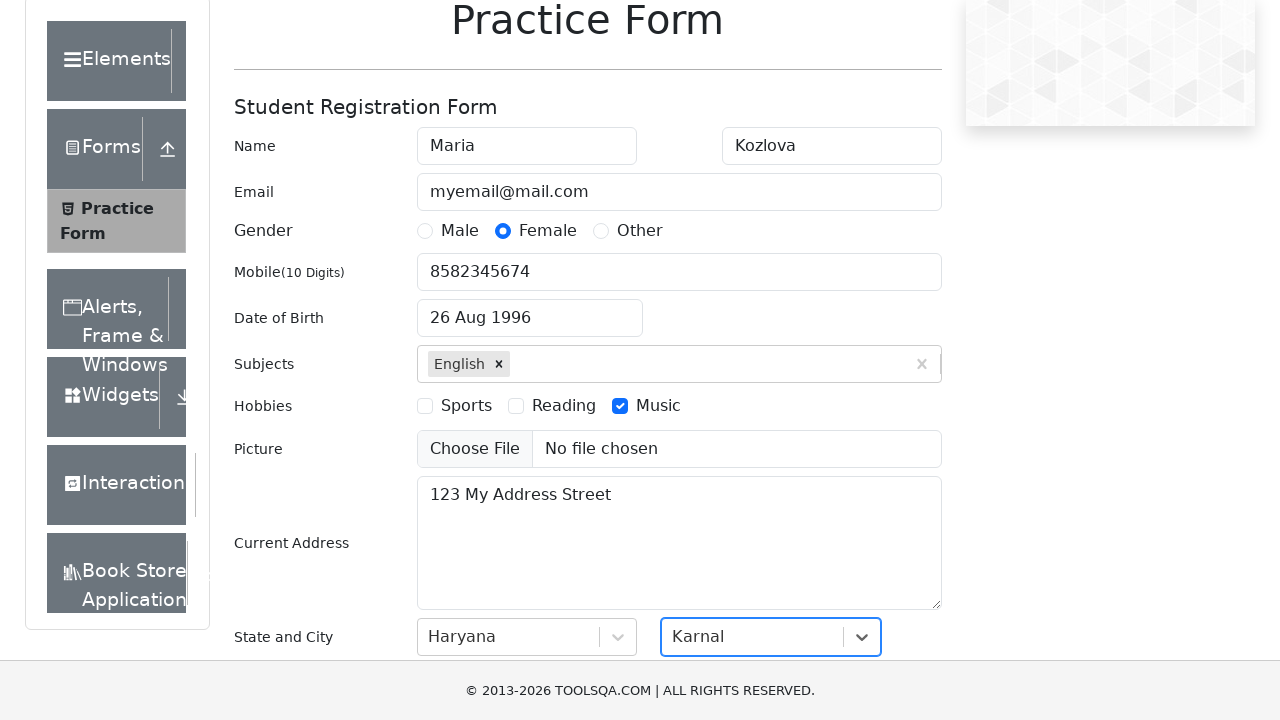

Clicked submit button to submit the registration form at (885, 499) on #submit
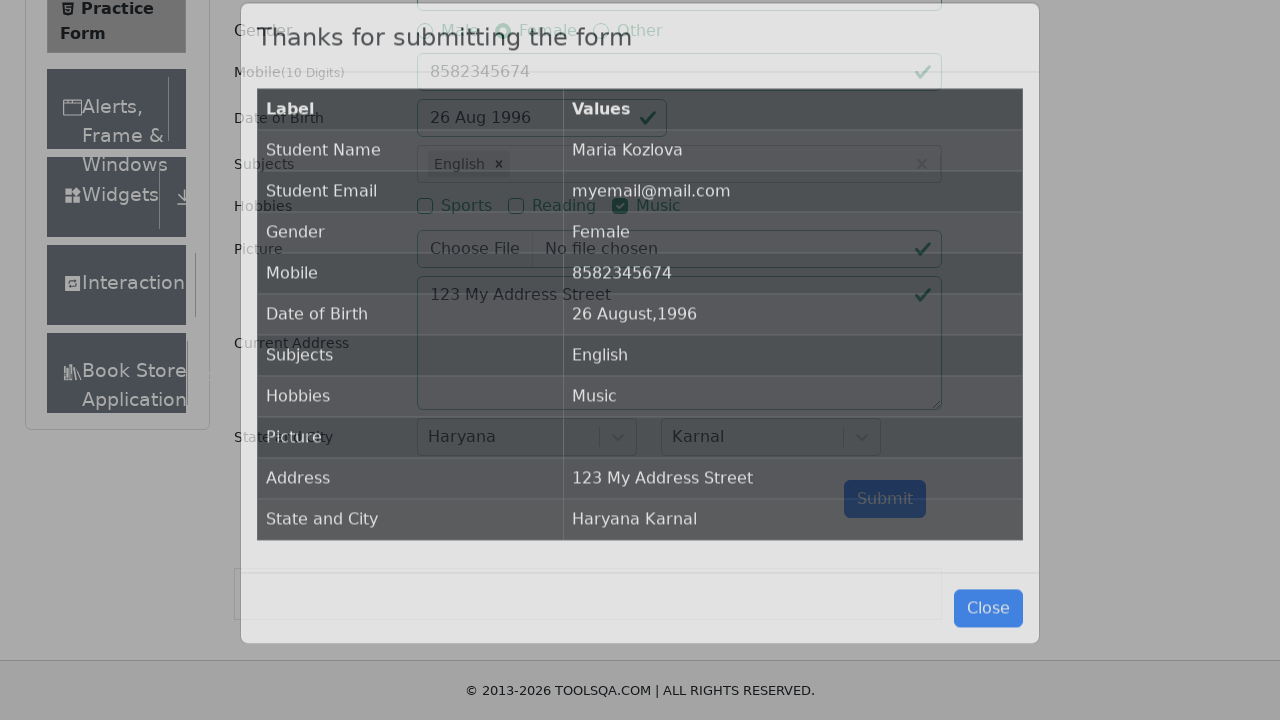

Confirmation table loaded with submitted data
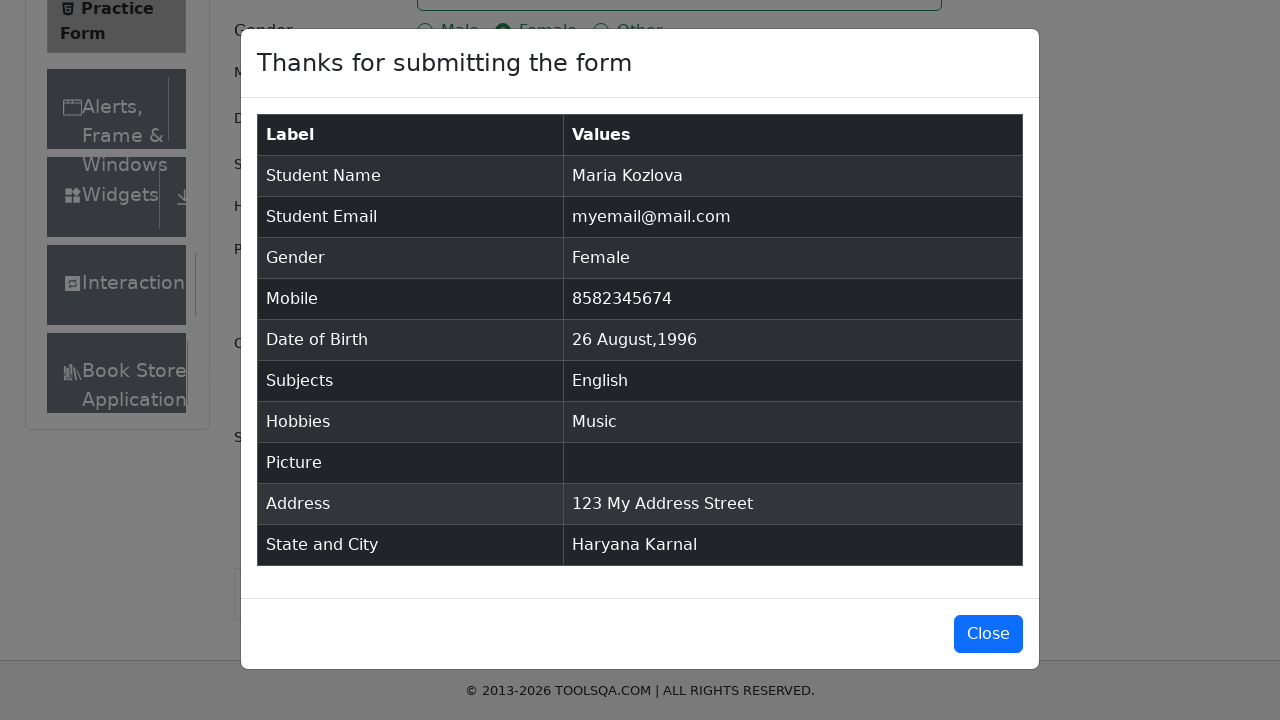

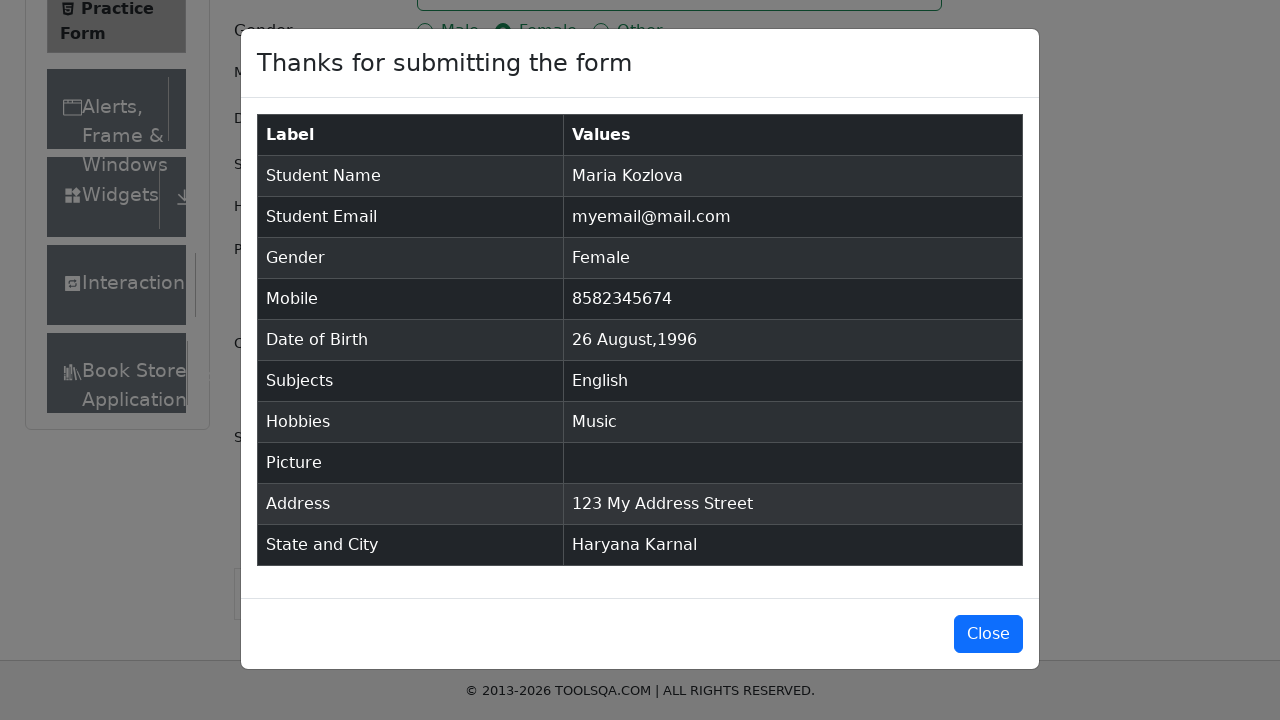